Navigates to Applitools demo frames test page and fills an input field with text

Starting URL: http://applitools.github.io/demo/TestPages/FramesTestPage/

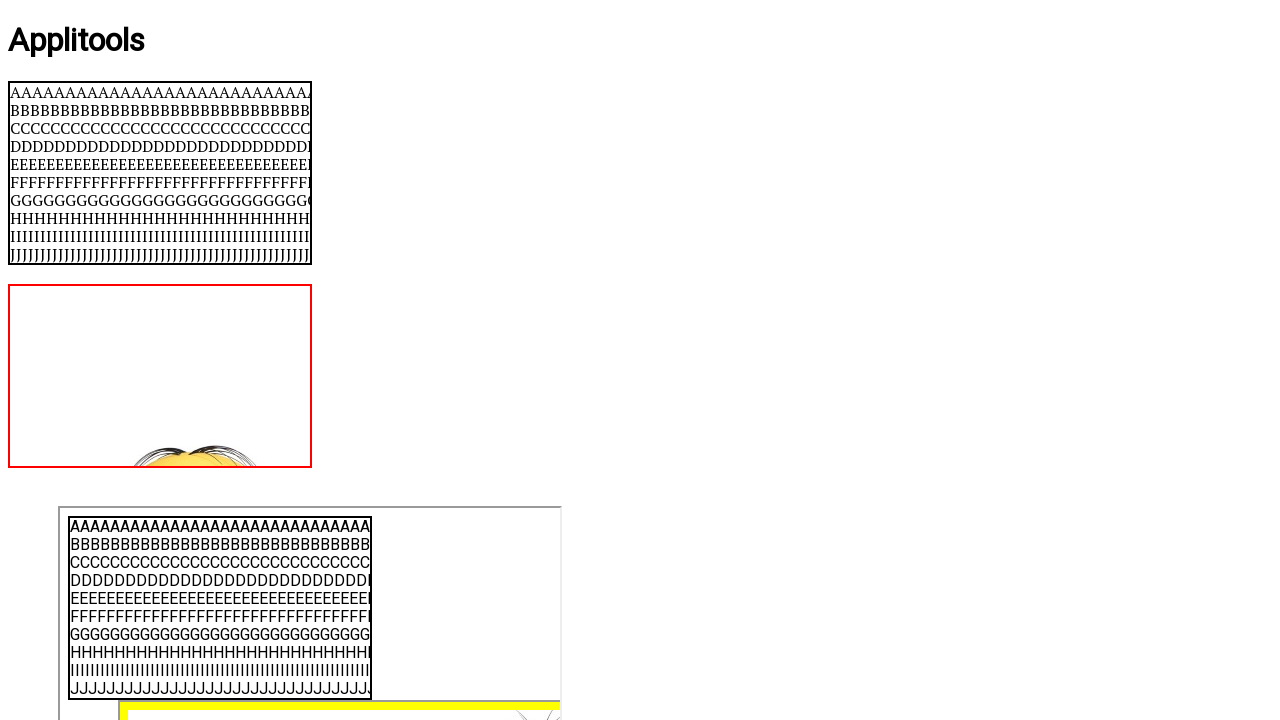

Filled input field with 'My Input' on input
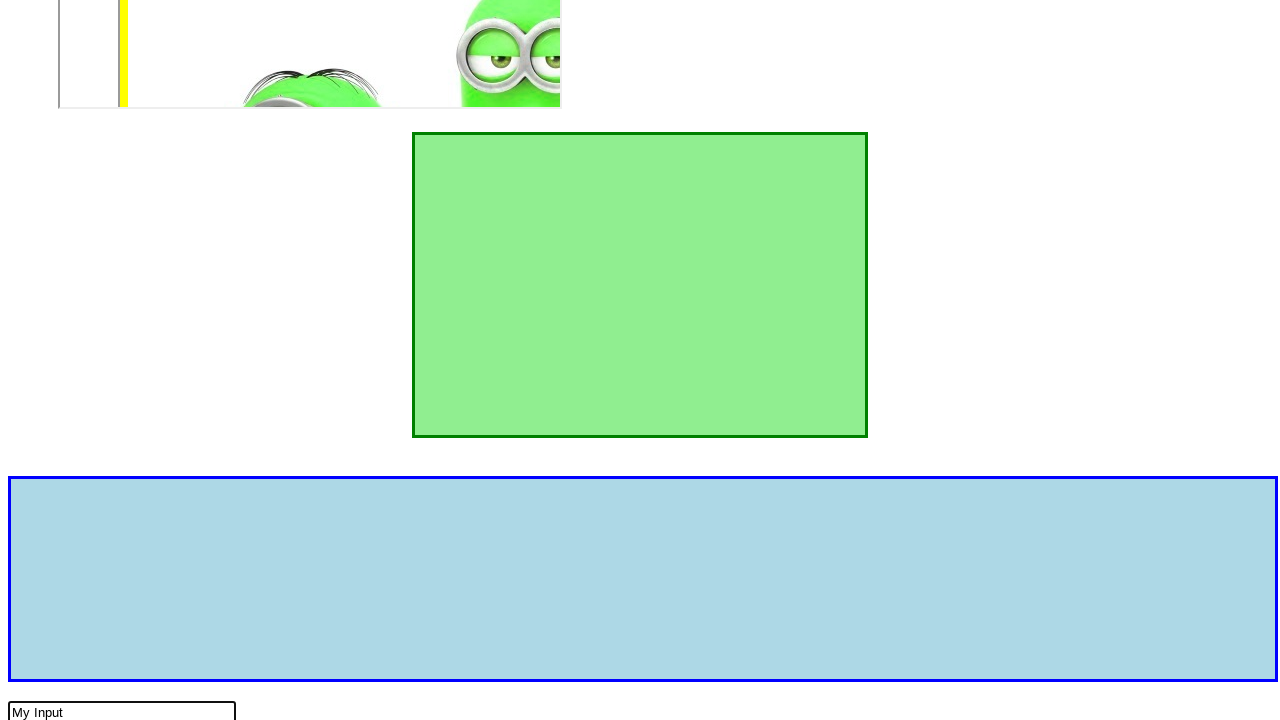

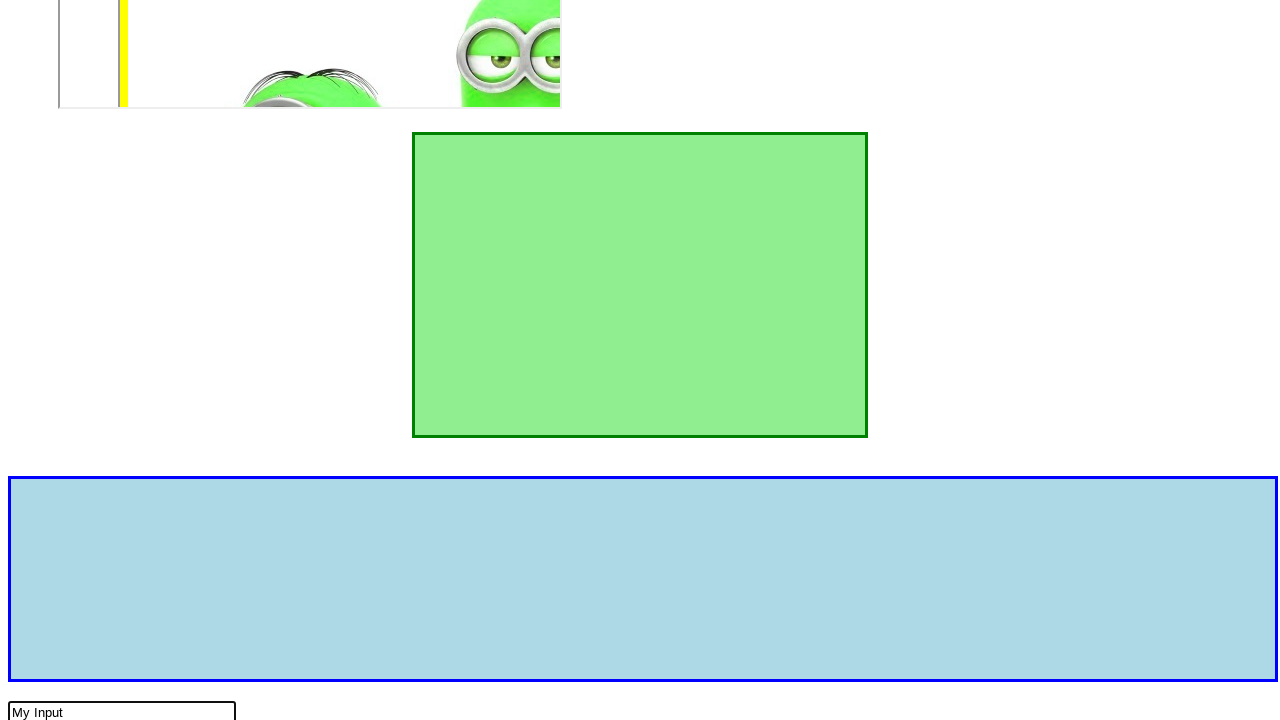